Tests JavaScript confirm dialog by clicking a button that triggers a confirm dialog, dismissing it (clicking Cancel), and verifying the result message does not contain "successfuly"

Starting URL: https://testcenter.techproeducation.com/index.php?page=javascript-alerts

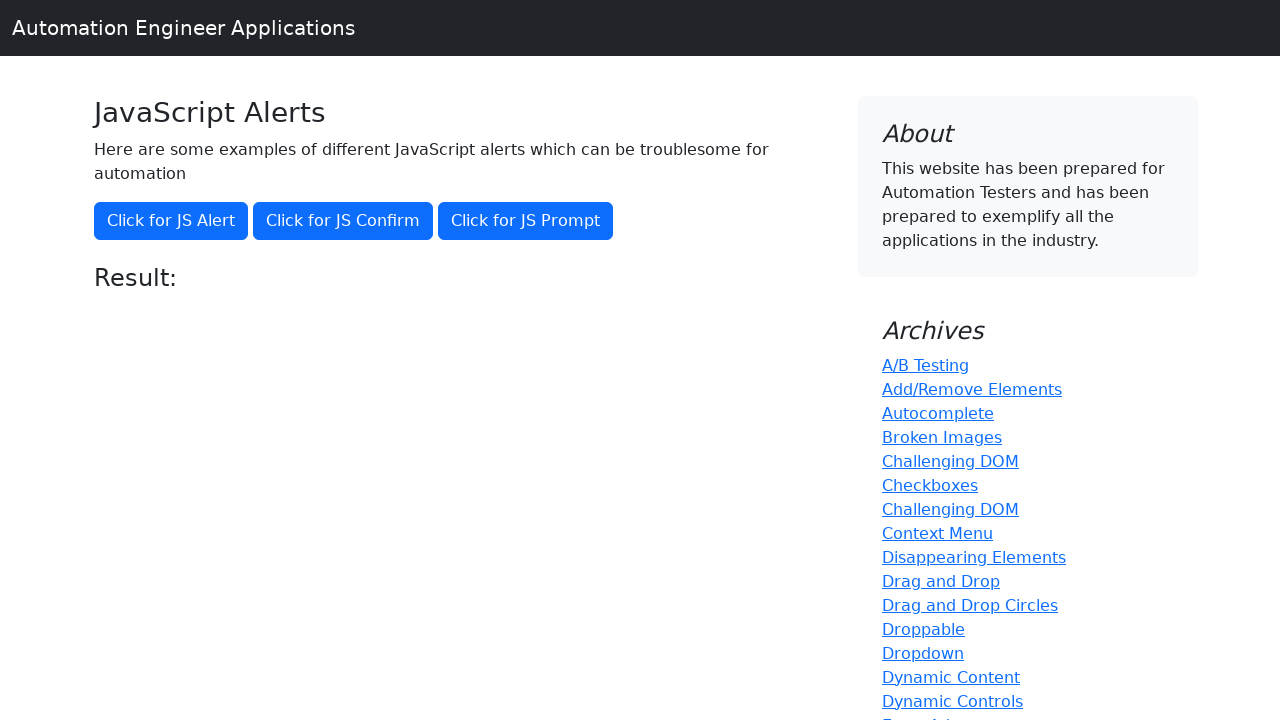

Set up dialog handler to dismiss confirm dialog
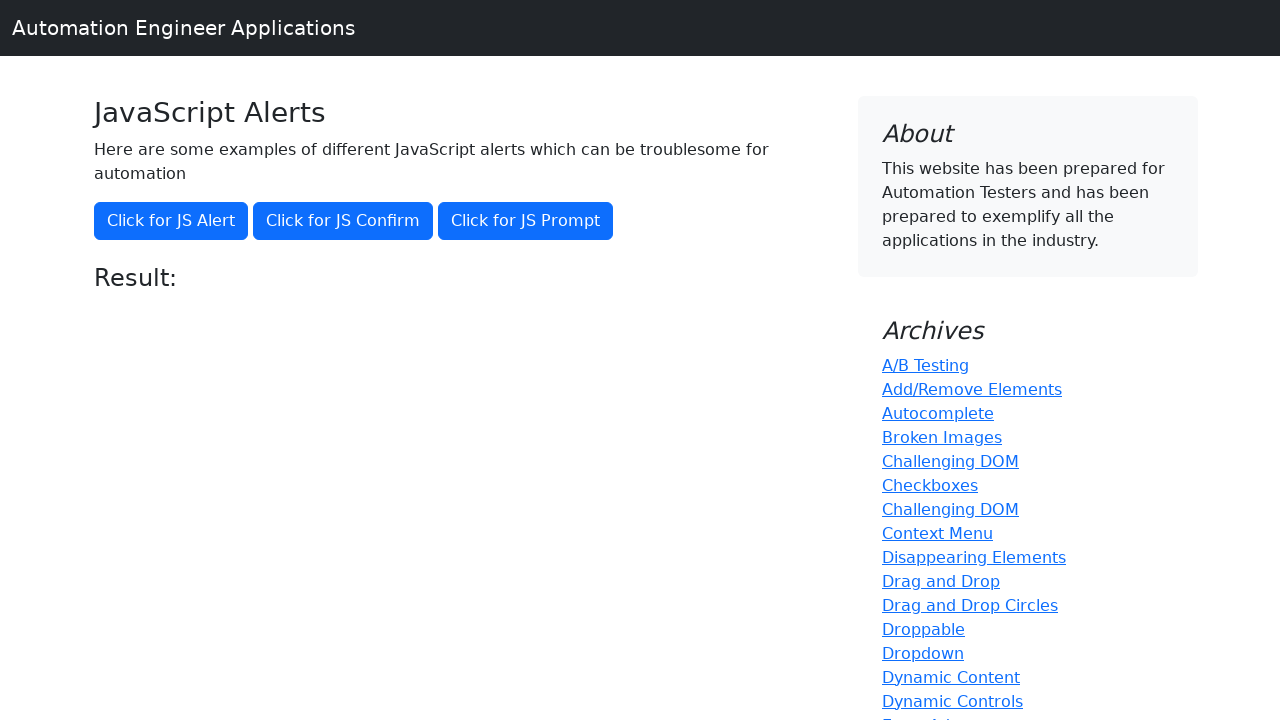

Clicked 'Click for JS Confirm' button to trigger confirm dialog at (343, 221) on xpath=//button[text()='Click for JS Confirm']
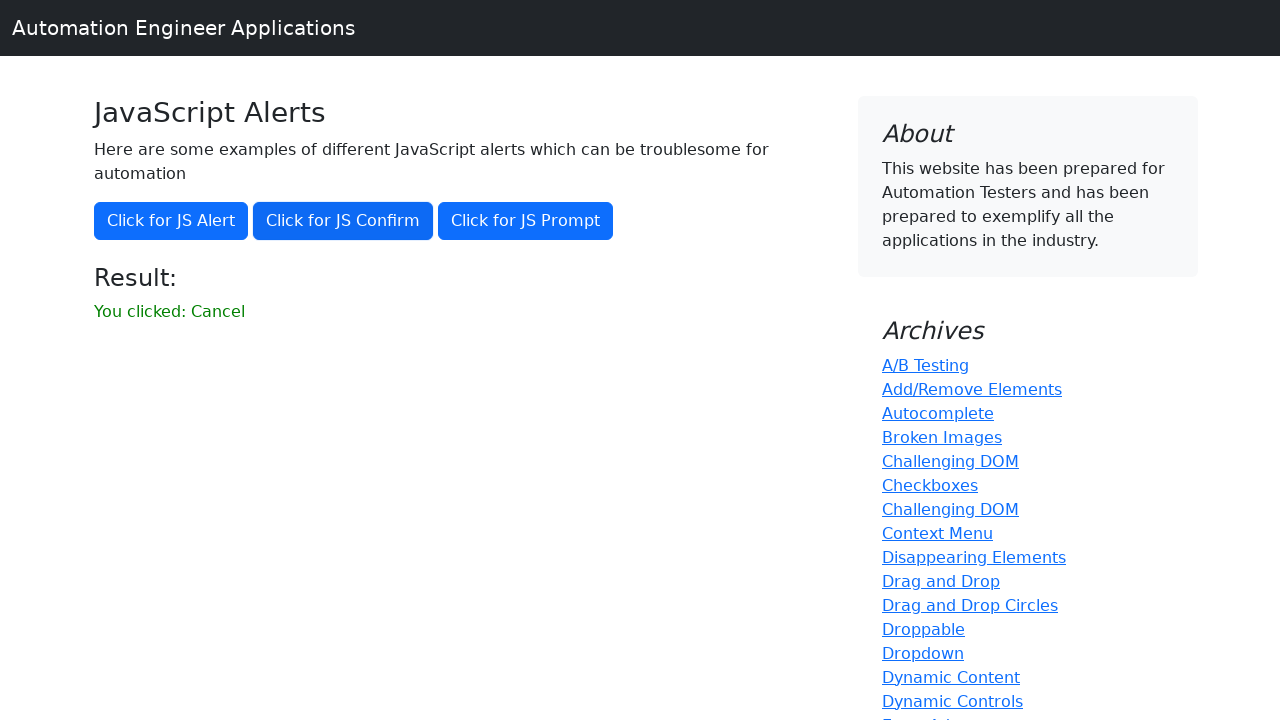

Result message element became visible
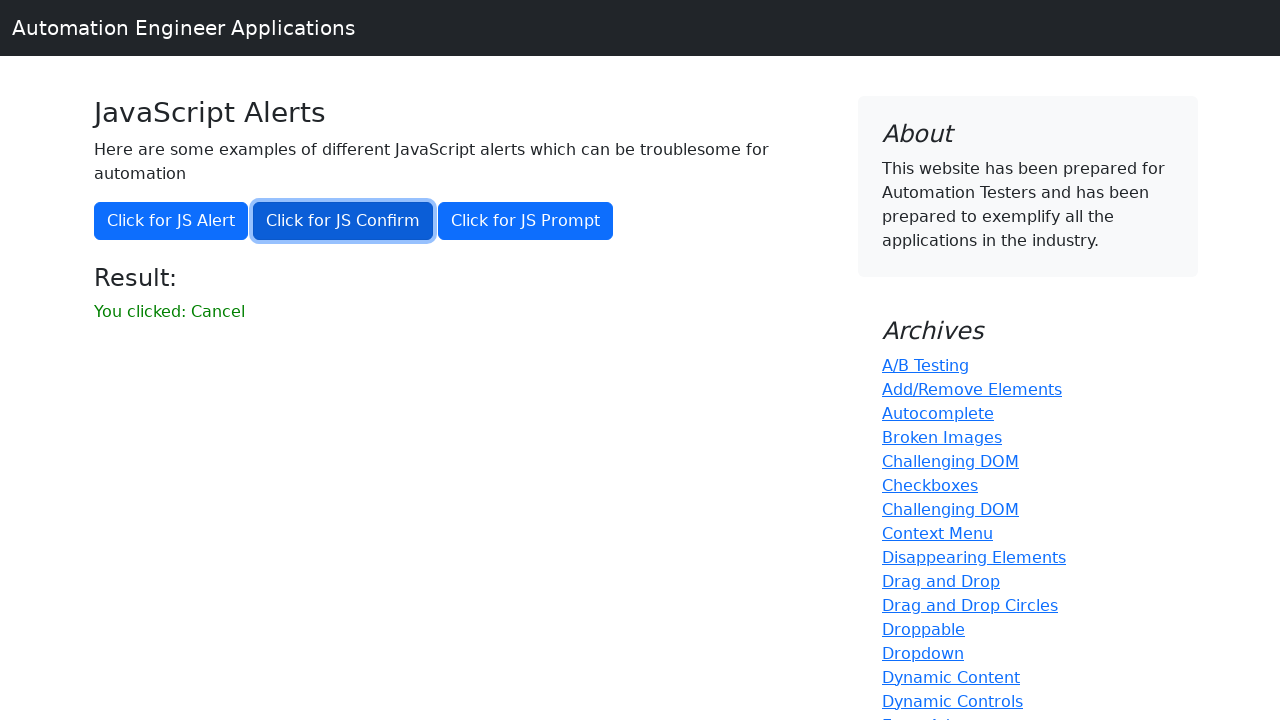

Retrieved result text: 'You clicked: Cancel'
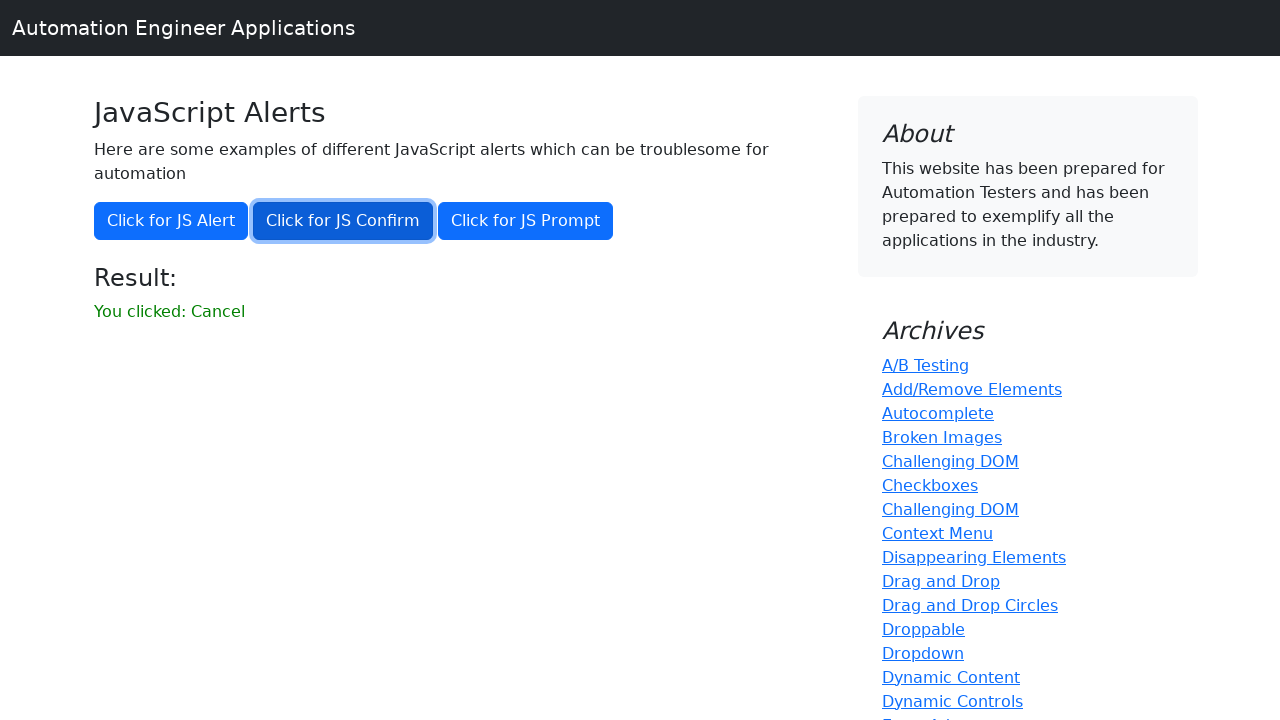

Verified that result message does not contain 'successfuly'
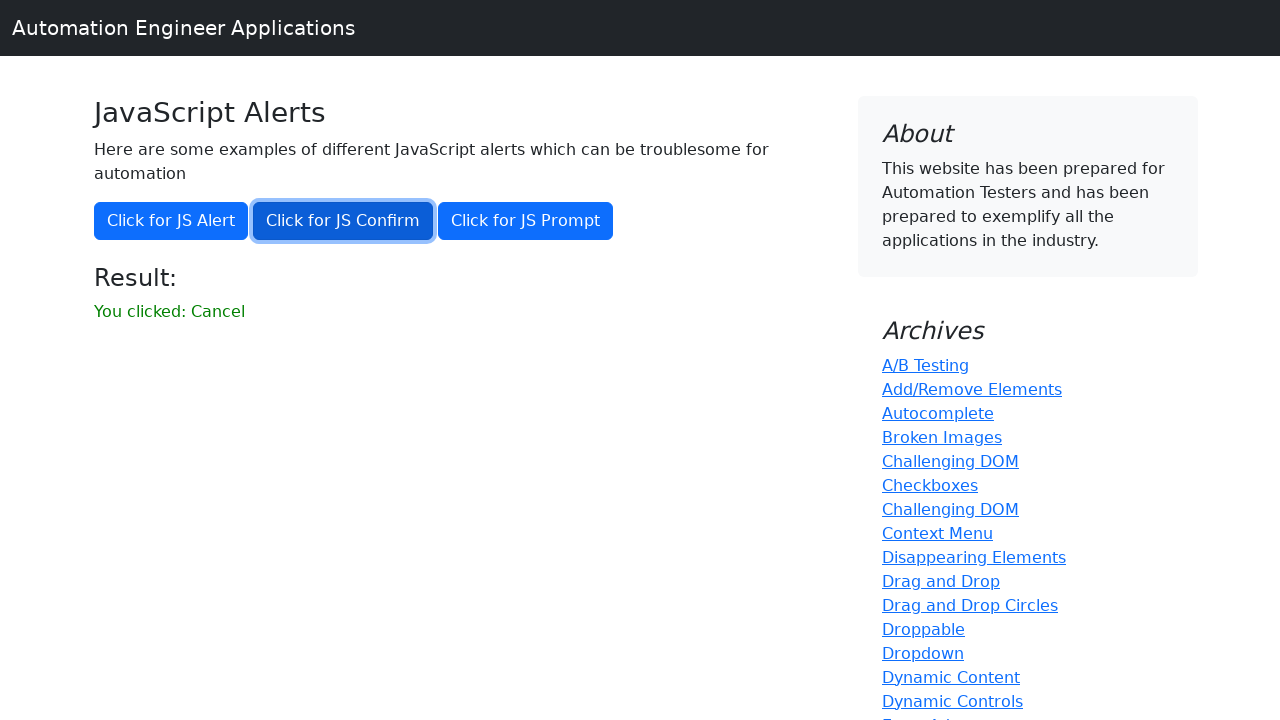

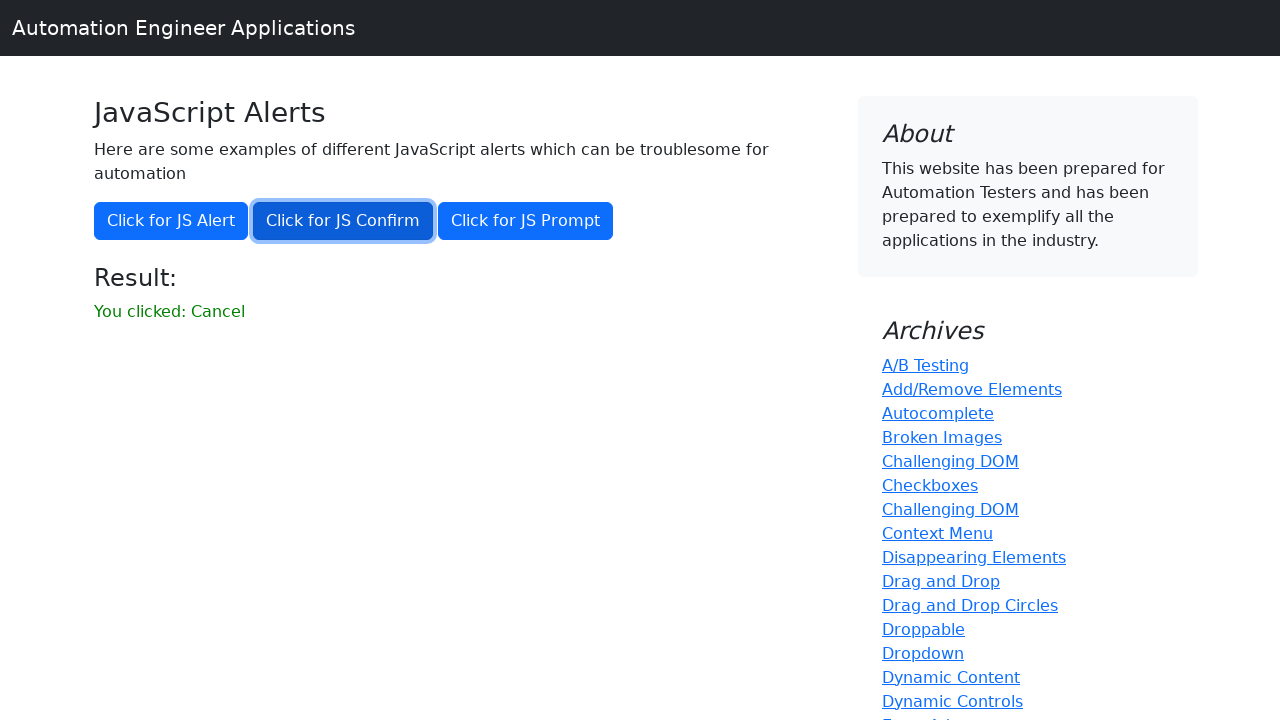